Clicks the Log in link and verifies navigation to the login page

Starting URL: https://cannatrader-frontend.vercel.app/home

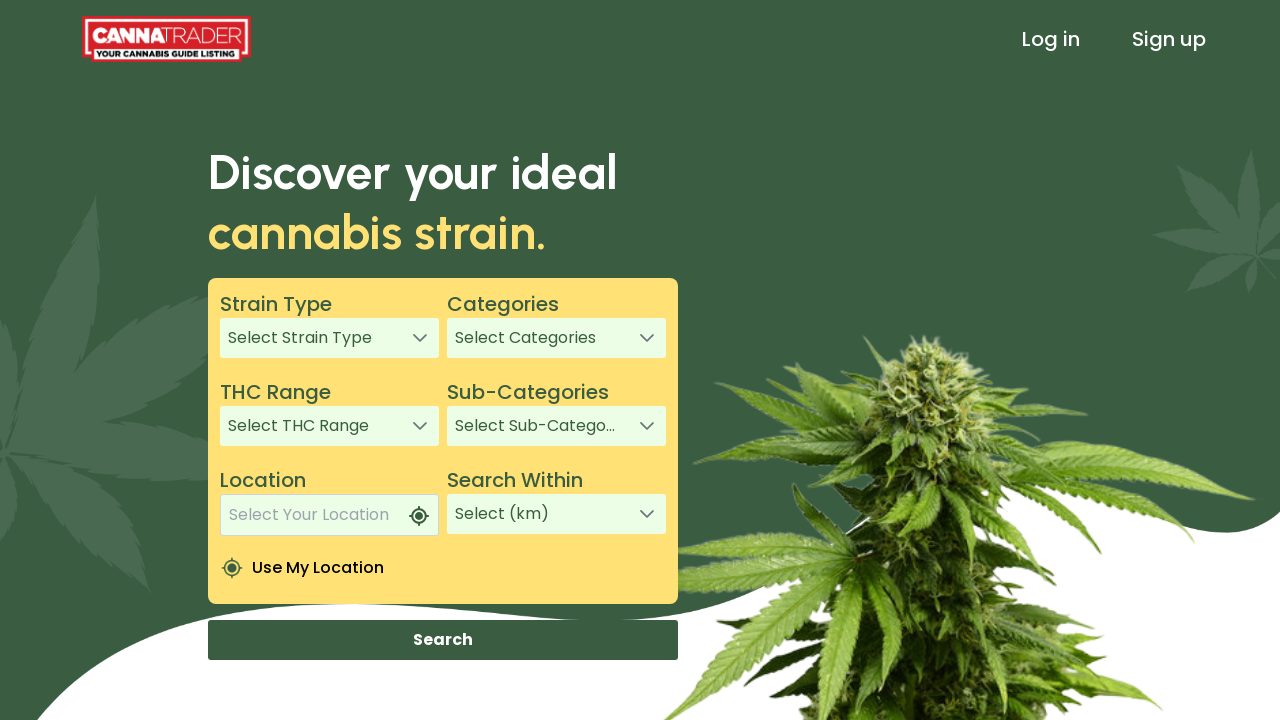

Clicked 'Log in' link at (1051, 39) on text=Log in
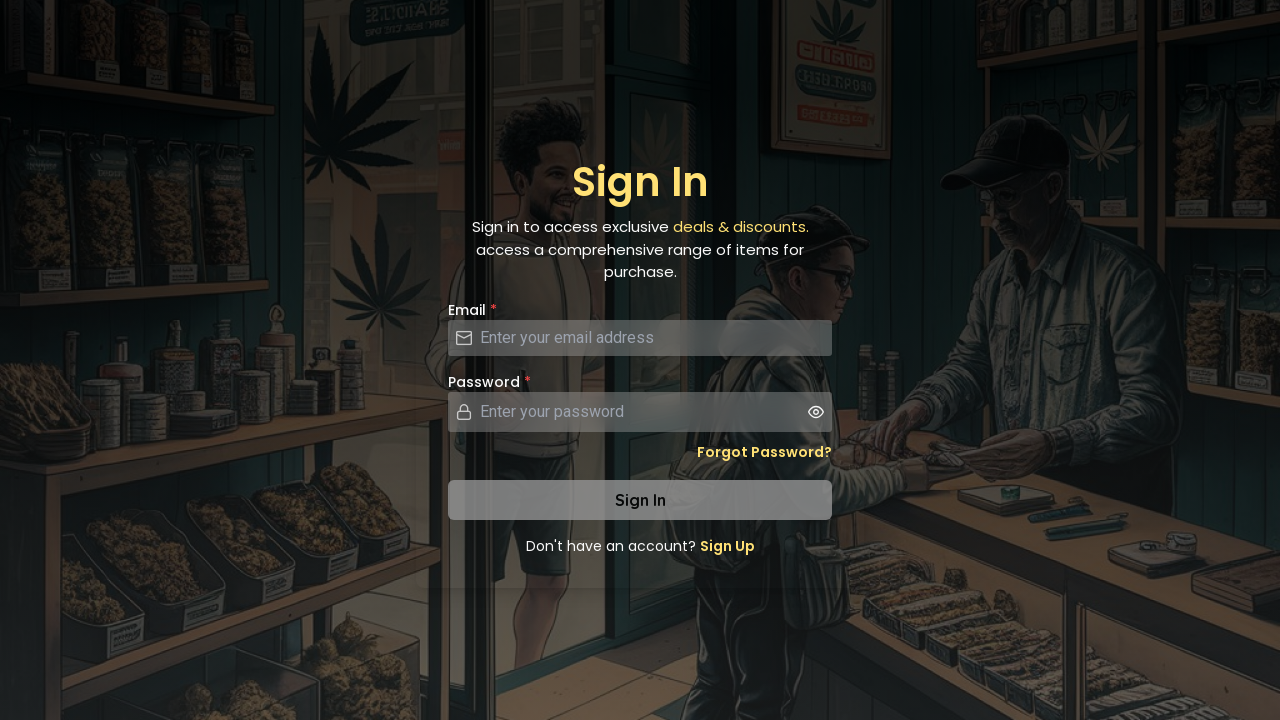

Navigated to login page
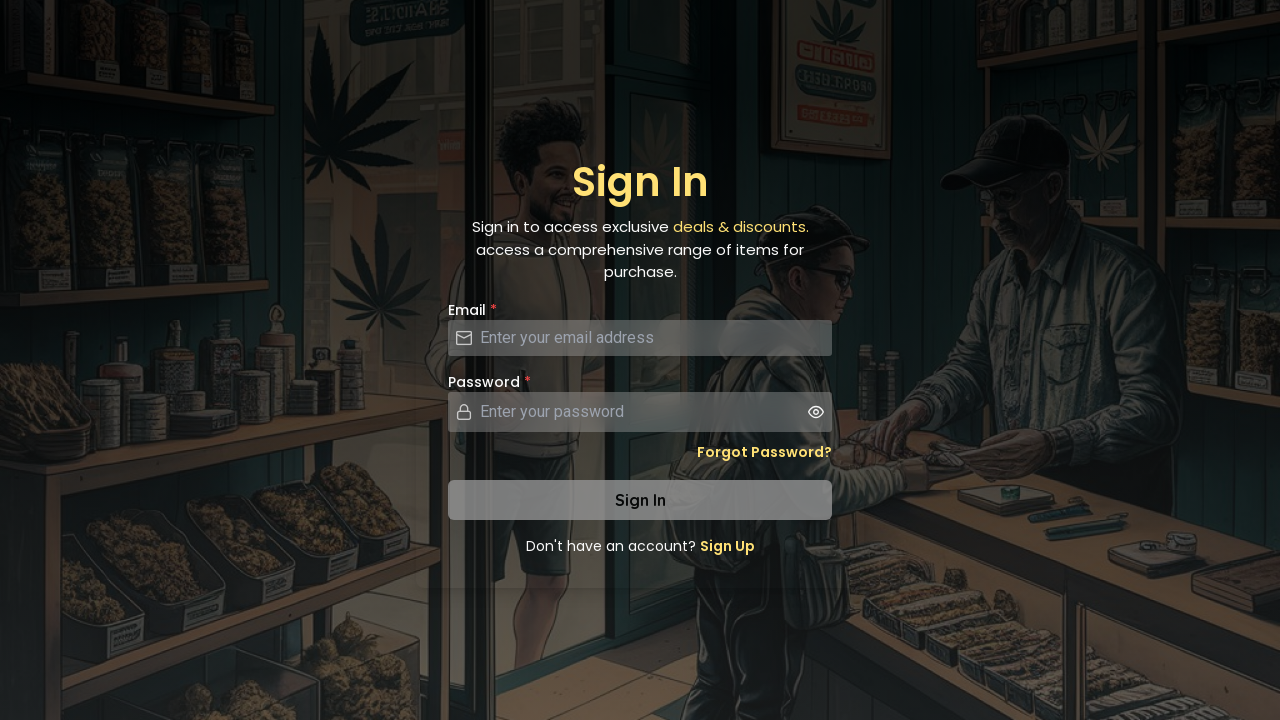

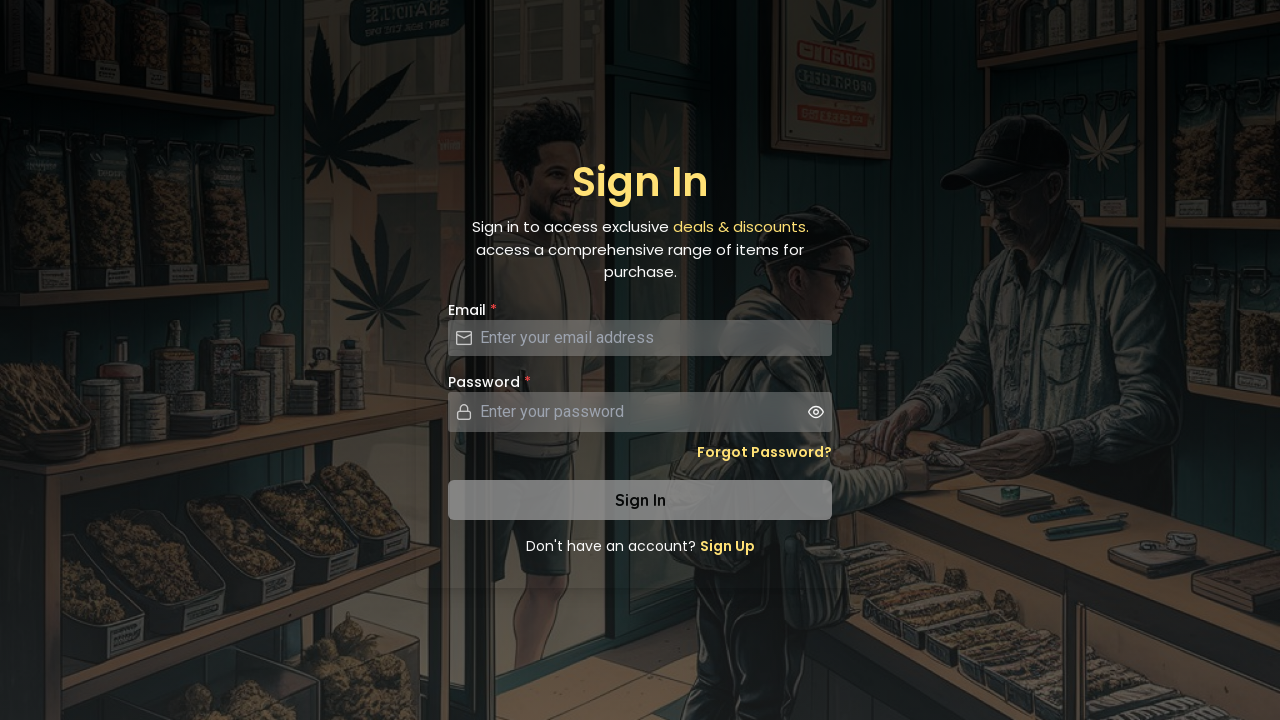